Opens the Ajio e-commerce website homepage and maximizes the browser window to verify the site is accessible.

Starting URL: https://www.ajio.com/

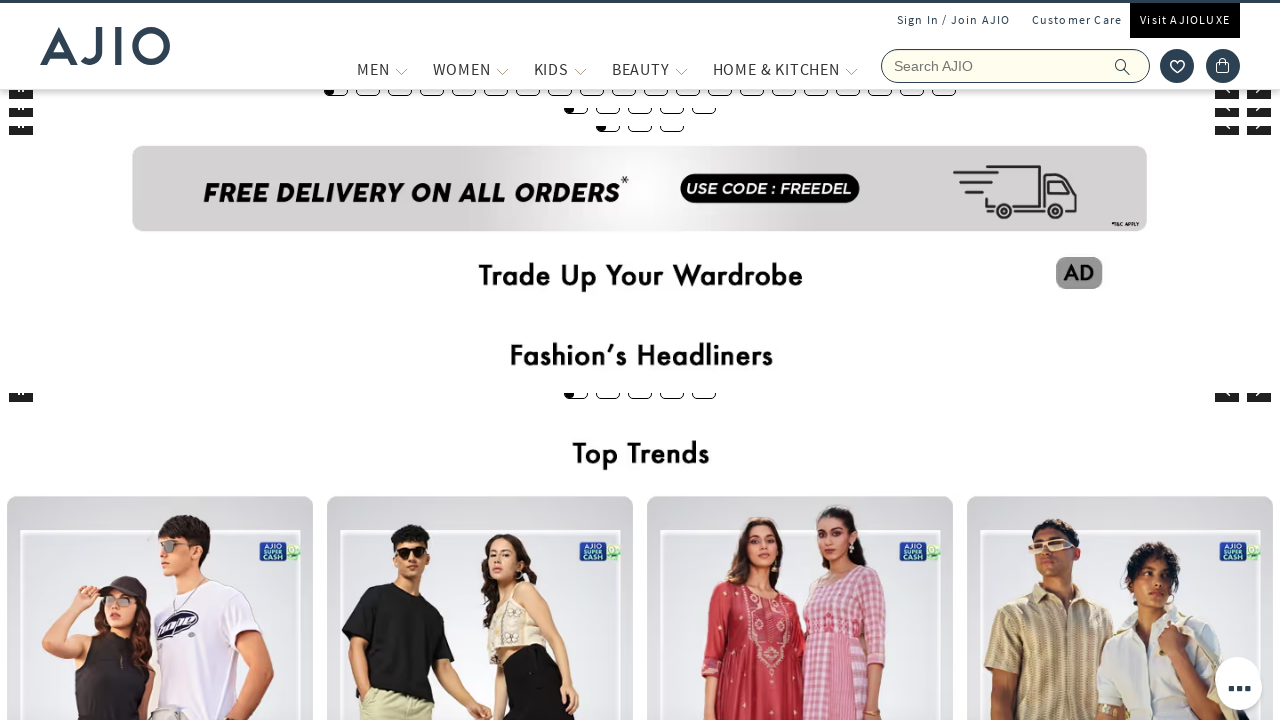

Navigated to Ajio e-commerce website homepage
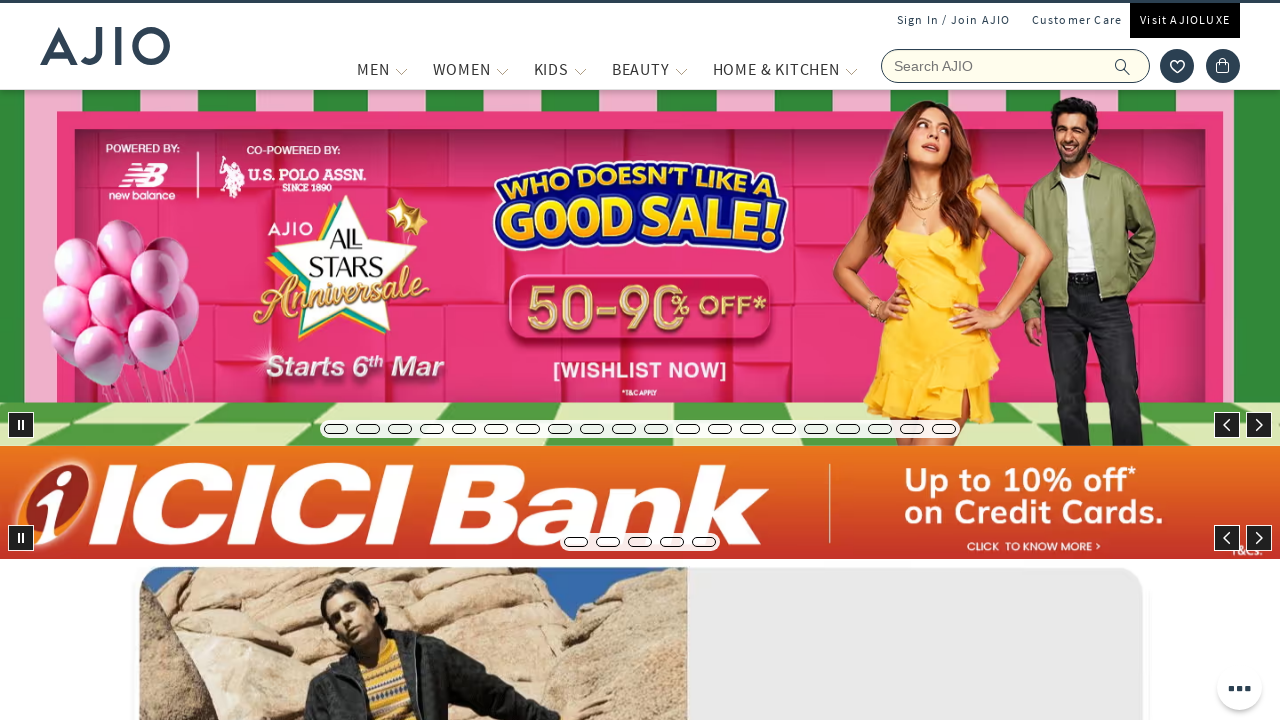

Maximized browser window to 1920x1080
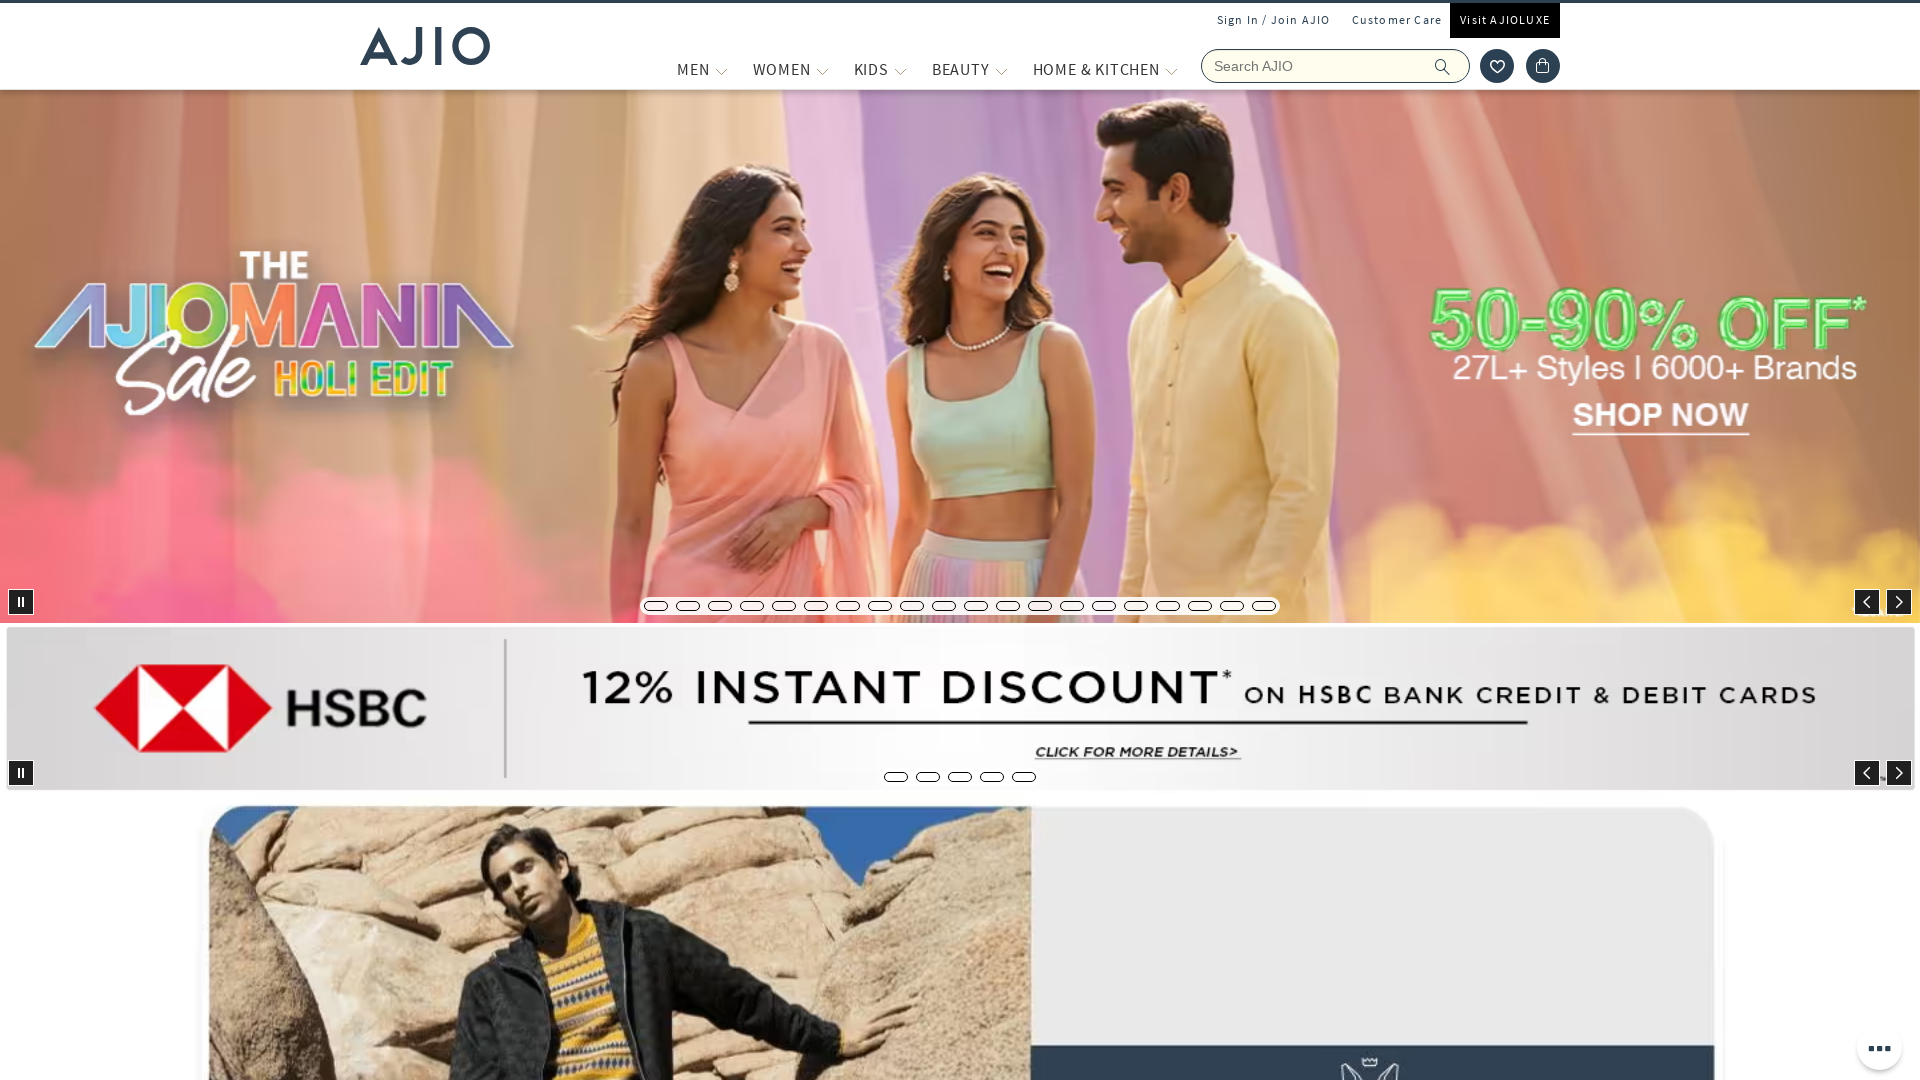

Page fully loaded and DOM content rendered
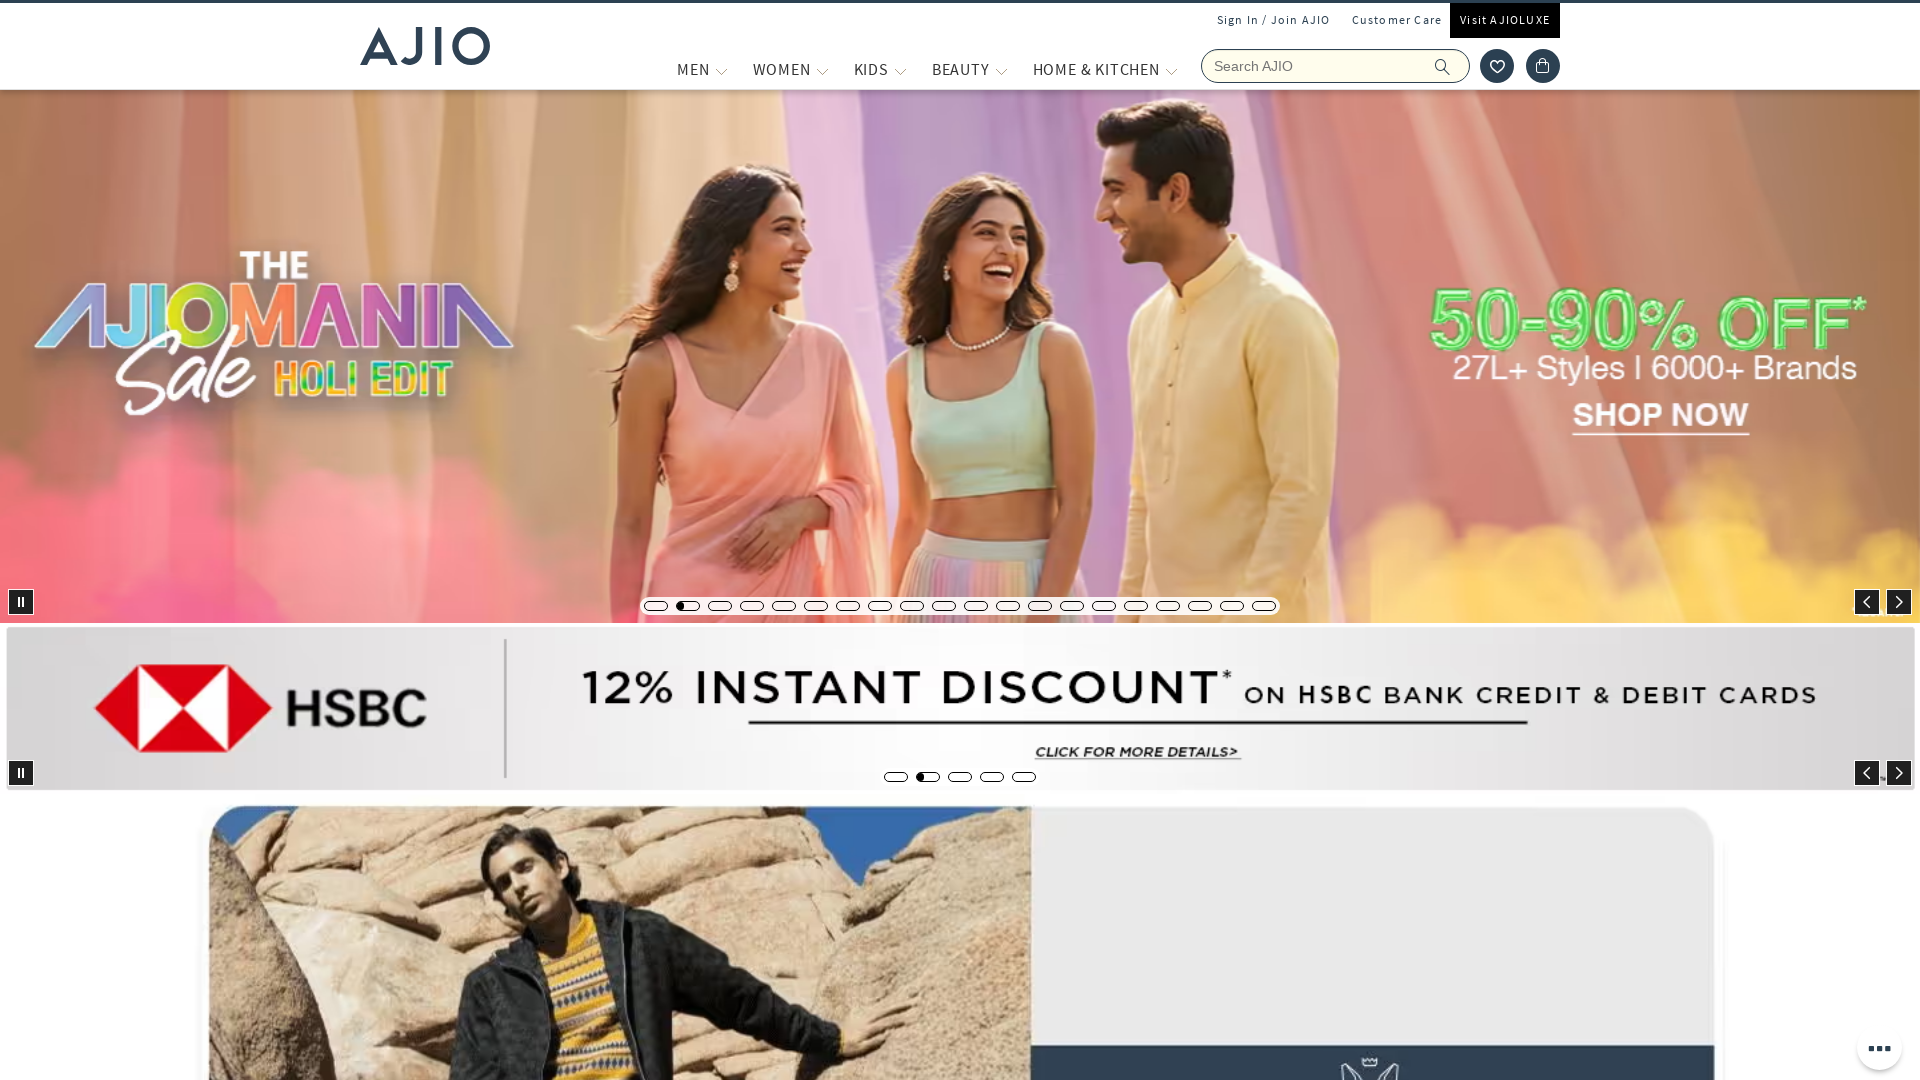

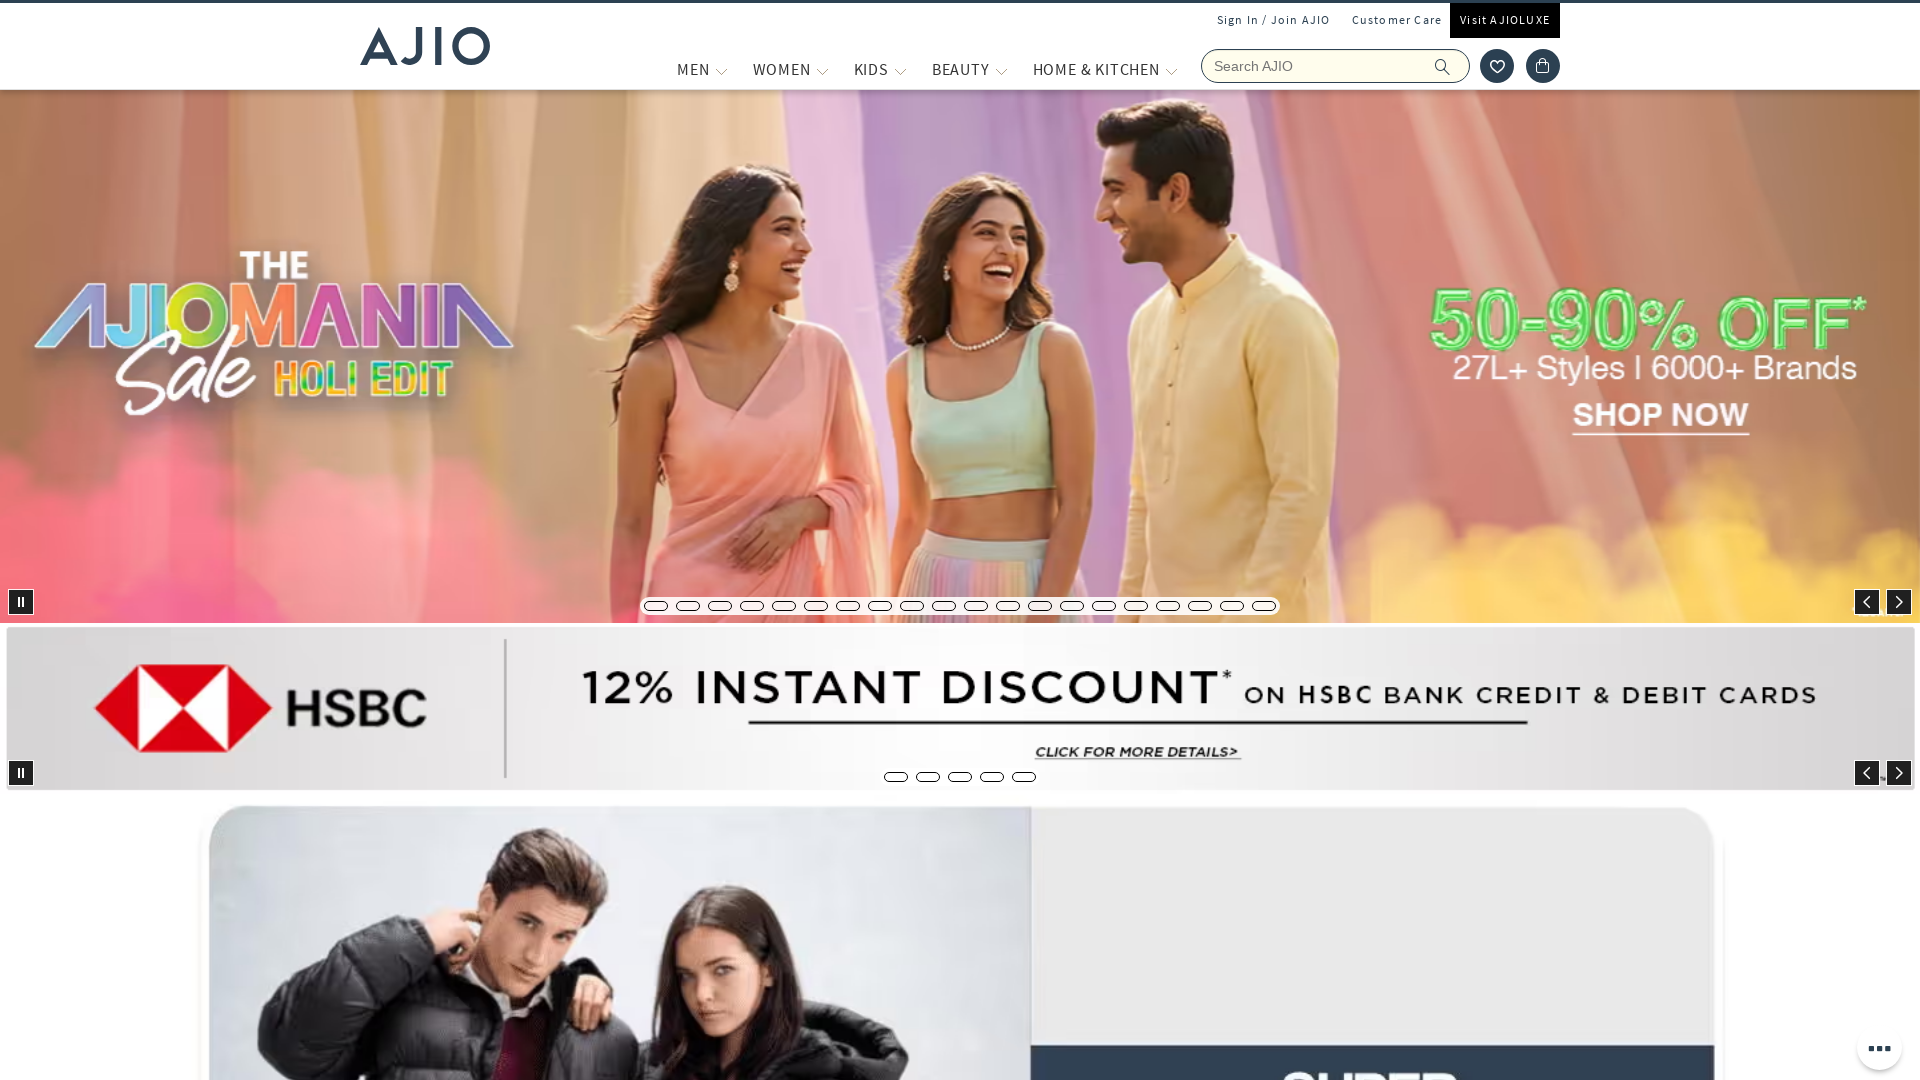